Tests the search/filter functionality on a vegetable offers page by entering "Rice" in the search field and verifying that the filtered results contain only items with "Rice" in their name.

Starting URL: https://rahulshettyacademy.com/seleniumPractise/#/offers

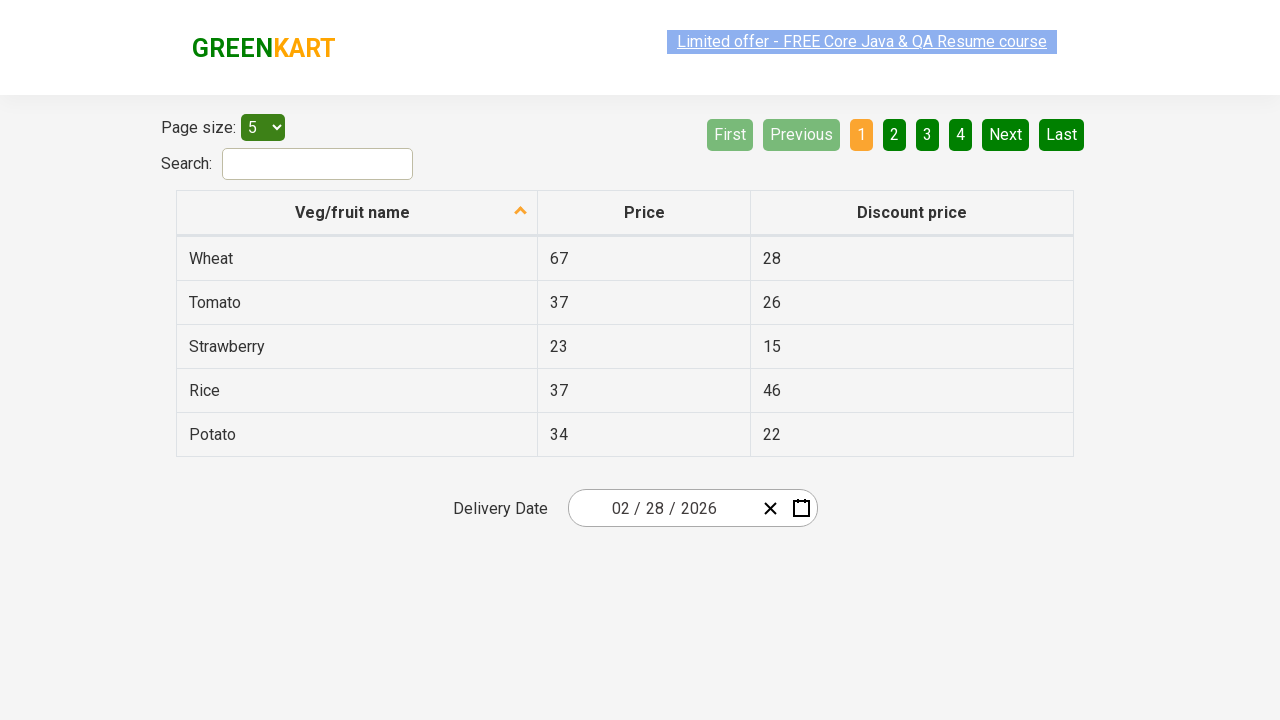

Filled search field with 'Rice' to filter vegetable offers on #search-field
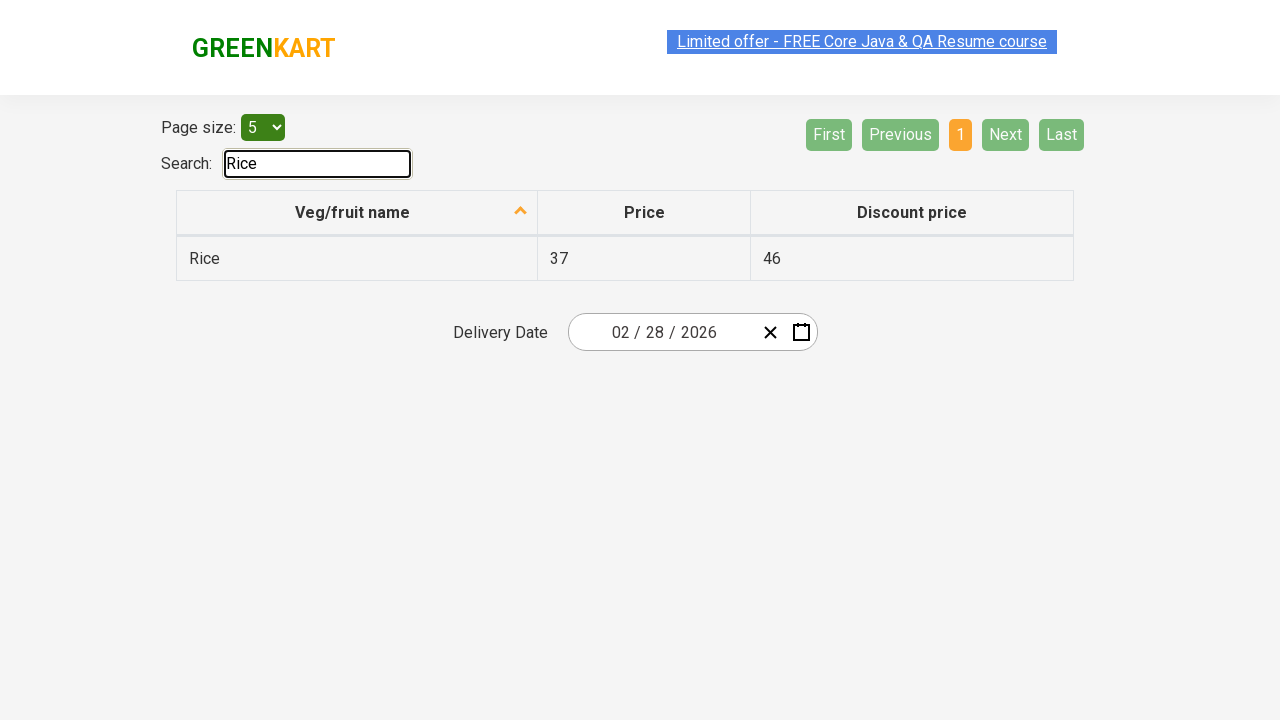

Waited 500ms for filter to apply to results table
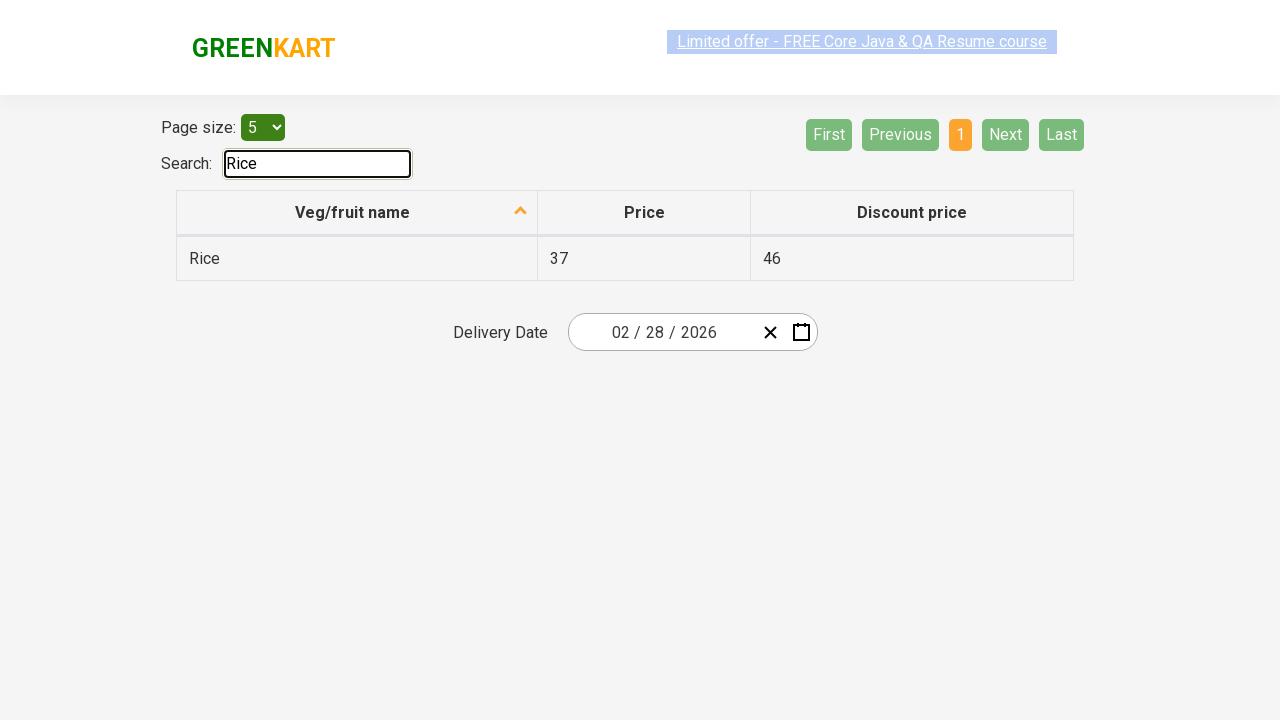

Retrieved all vegetable names from first column of filtered results
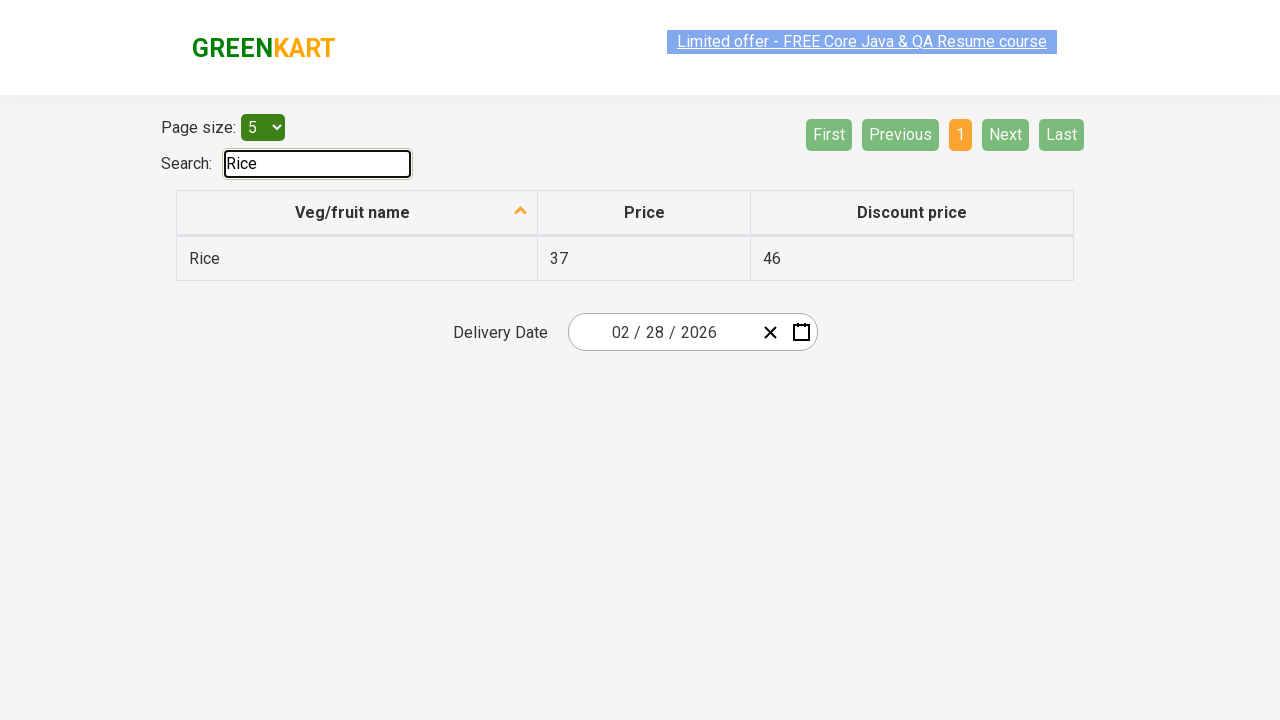

Verified that filtered result contains 'Rice': Rice
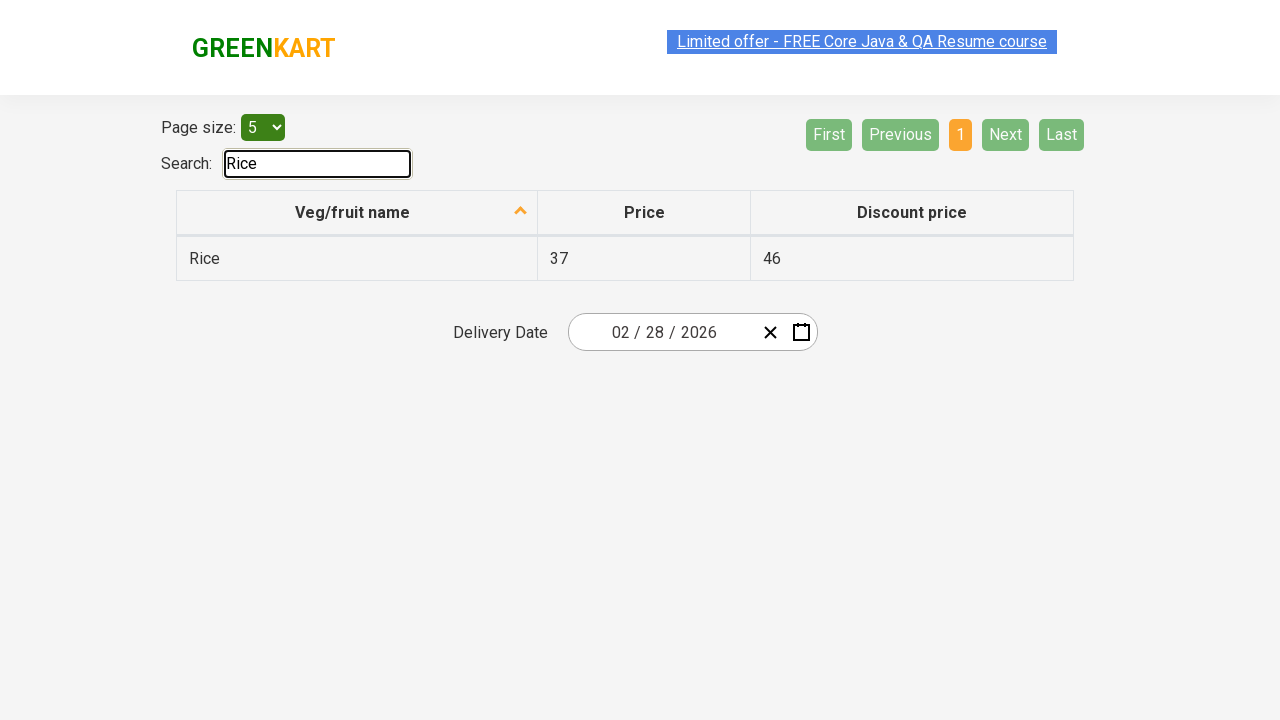

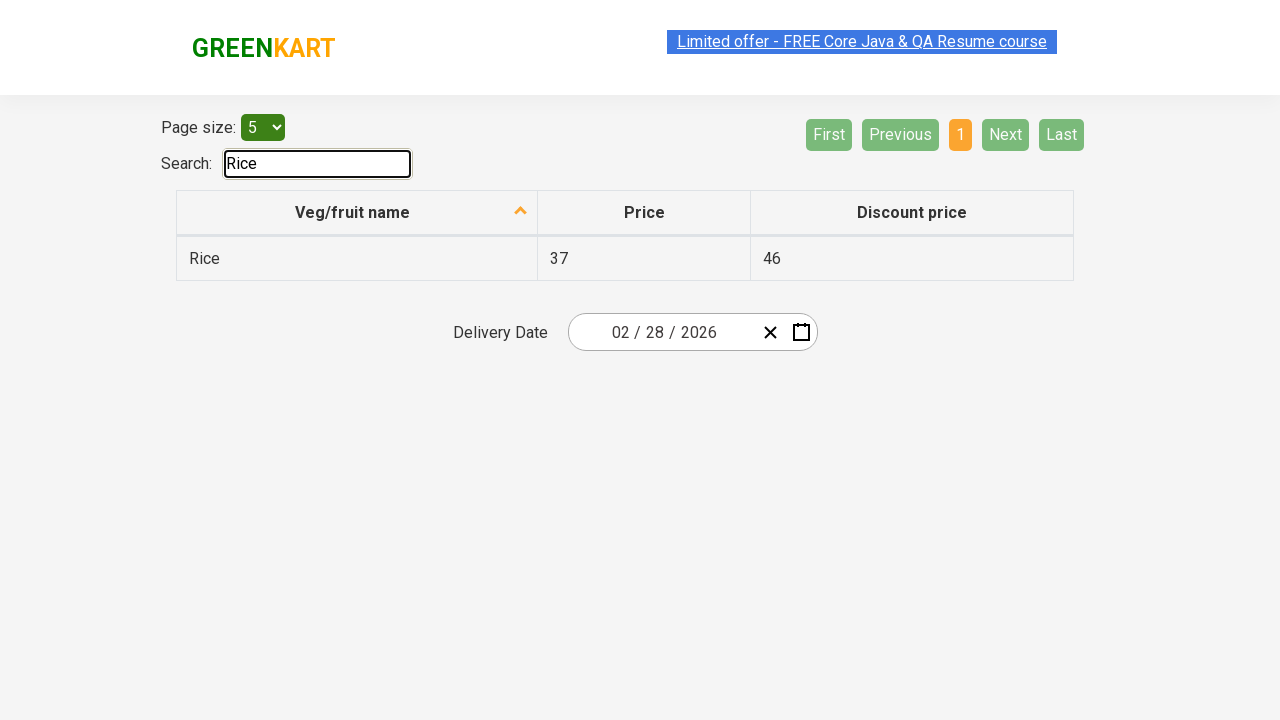